Tests navigation to Dropdown page by clicking the link and navigating back

Starting URL: https://the-internet.herokuapp.com

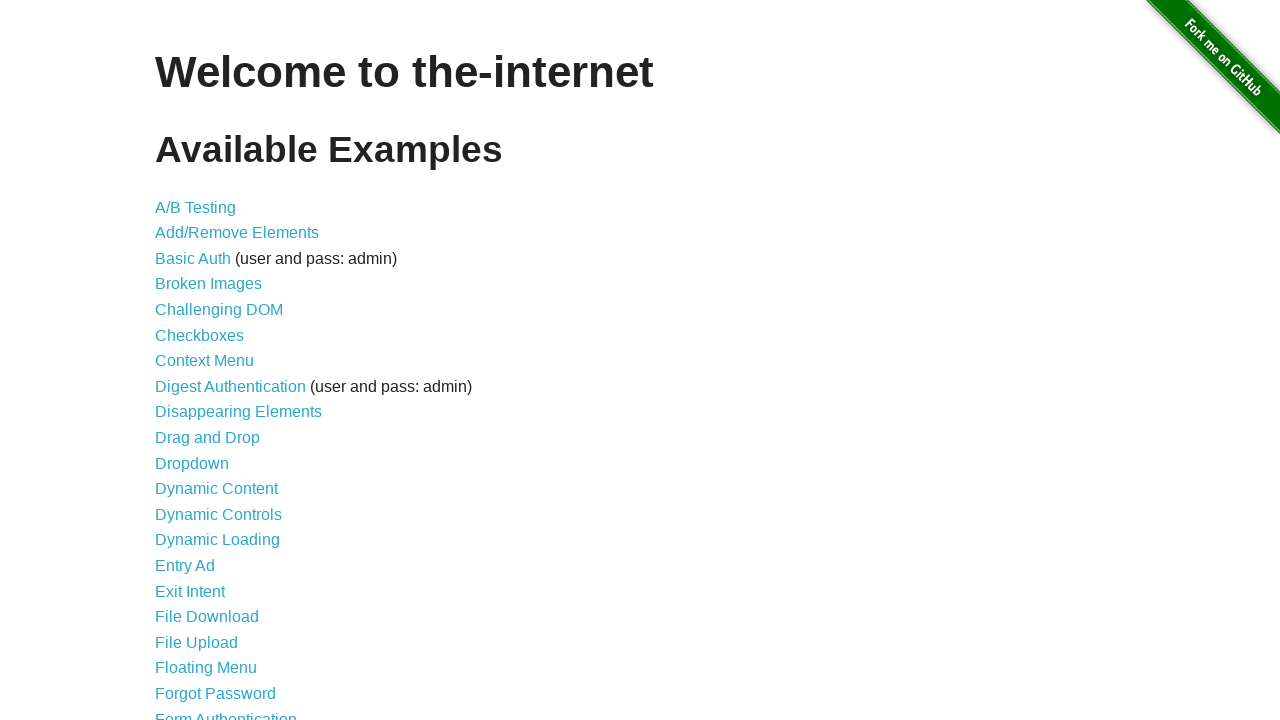

Clicked Dropdown link at (192, 463) on xpath=//*[@id="content"]/ul/li[11]/a
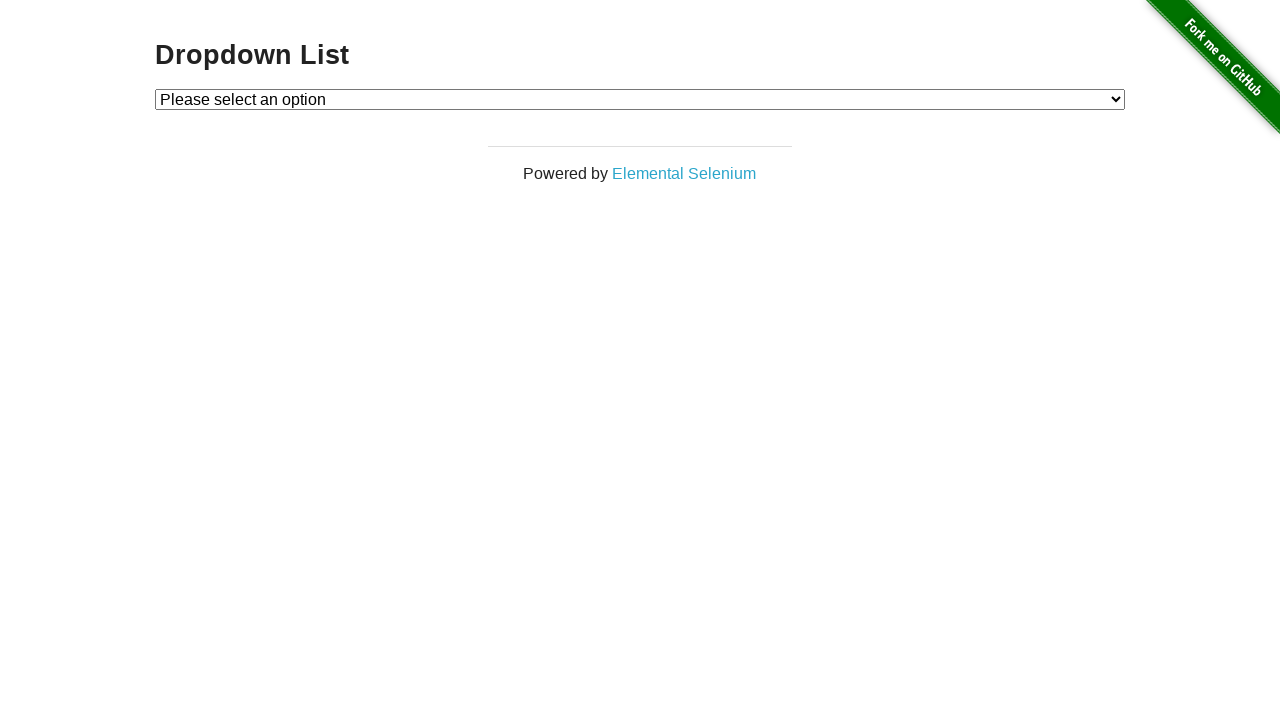

Navigated back to main page
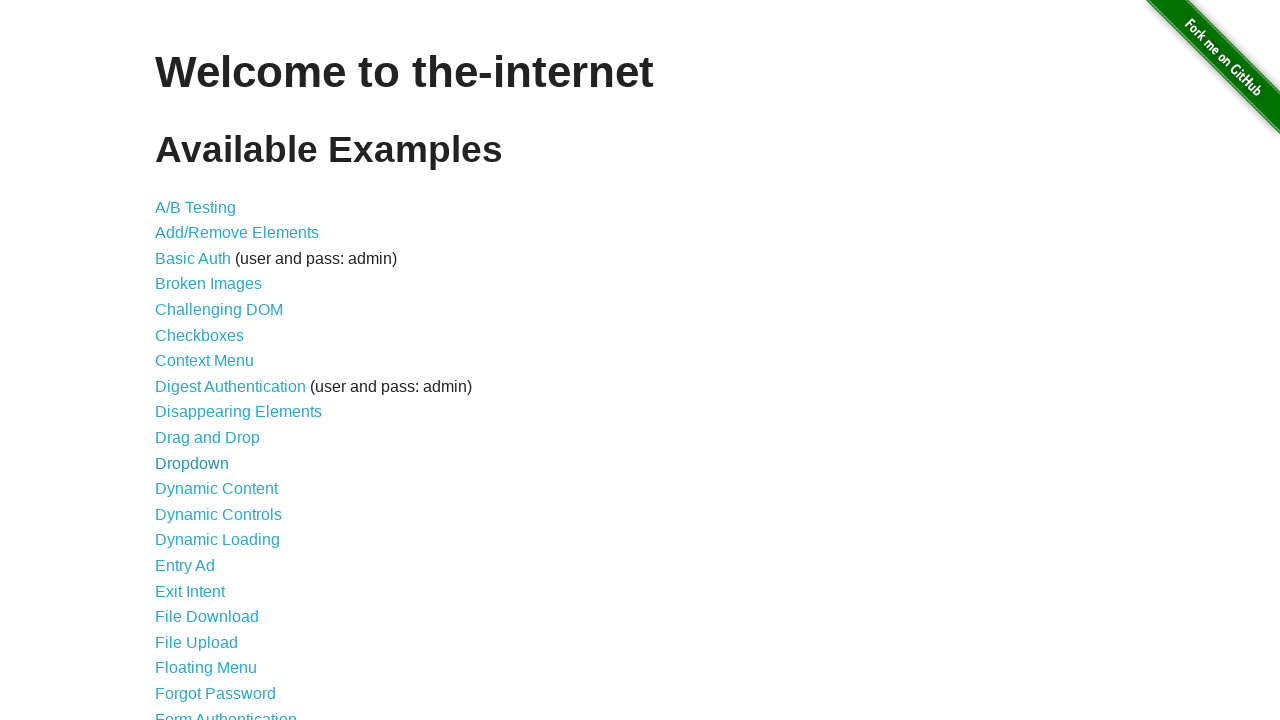

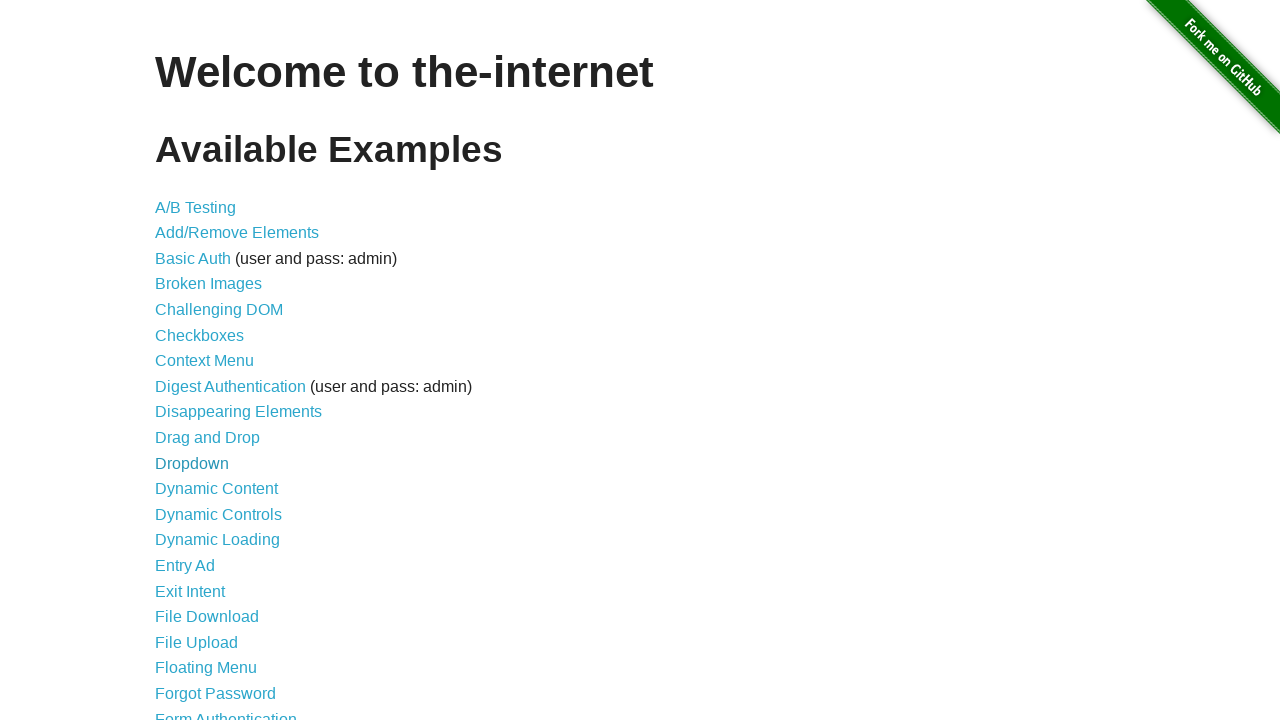